Tests that a saved change to an employee's name persists when switching between employees

Starting URL: https://devmountain-qa.github.io/employee-manager/1.2_Version/index.html

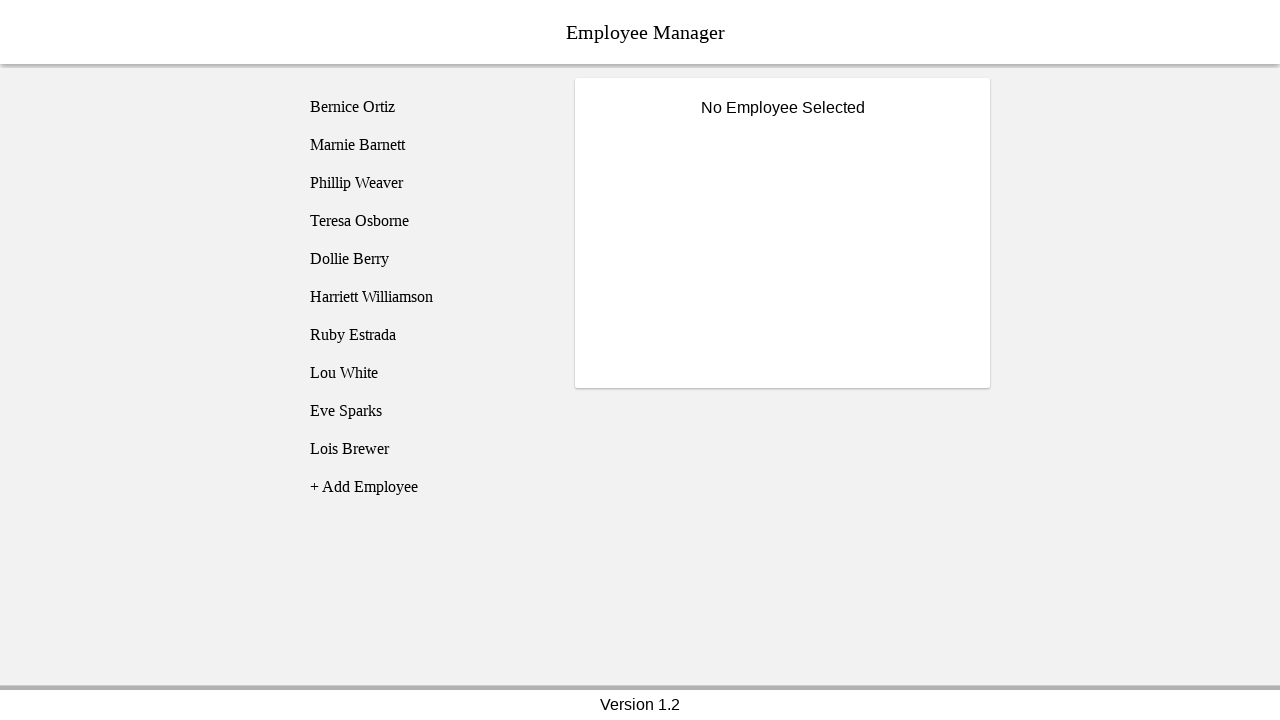

Clicked on Bernice Ortiz employee record at (425, 107) on [name='employee1']
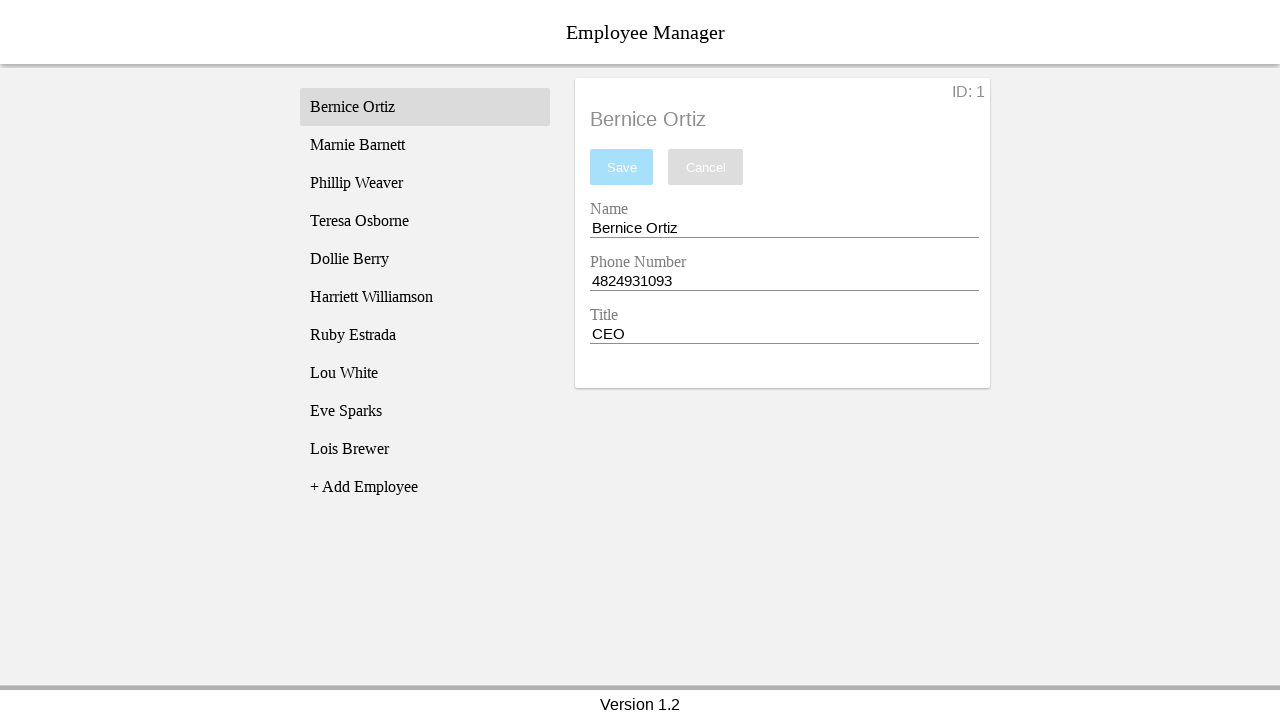

Name input field became visible
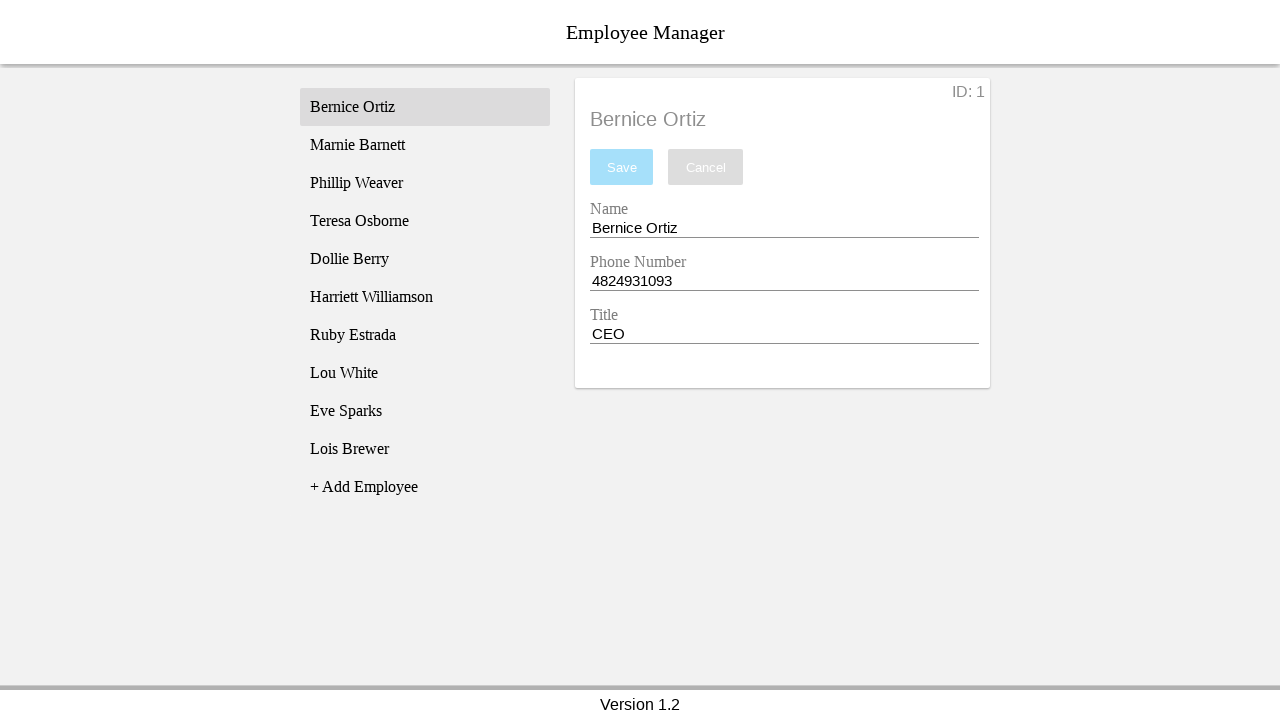

Filled name field with 'Test Name' on [name='nameEntry']
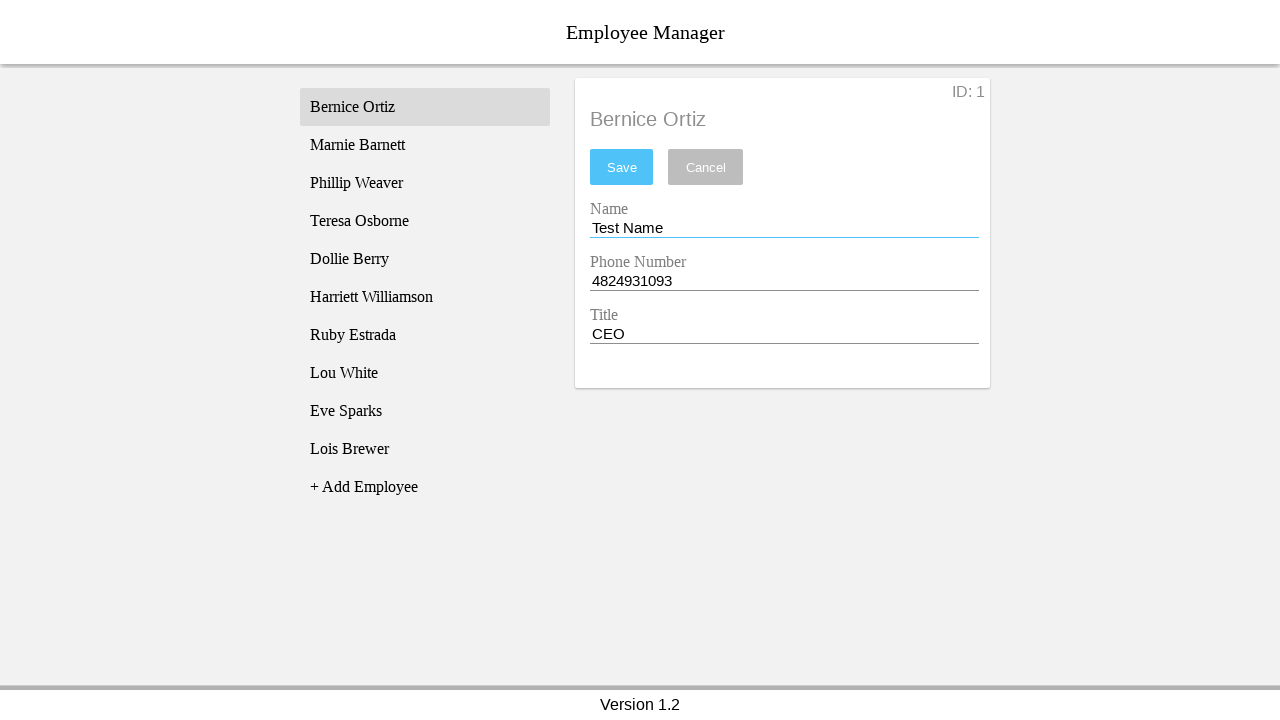

Clicked save button to persist changes at (622, 167) on #saveBtn
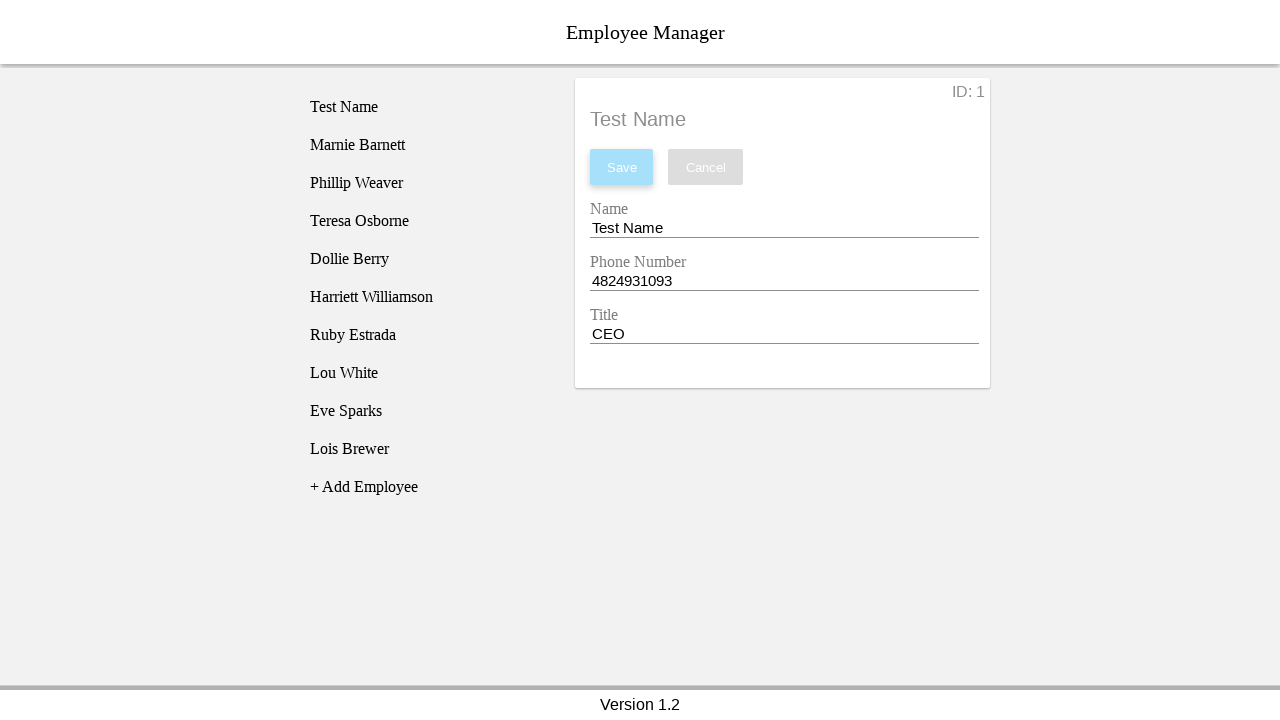

Clicked on Phillip Weaver employee record at (425, 183) on [name='employee3']
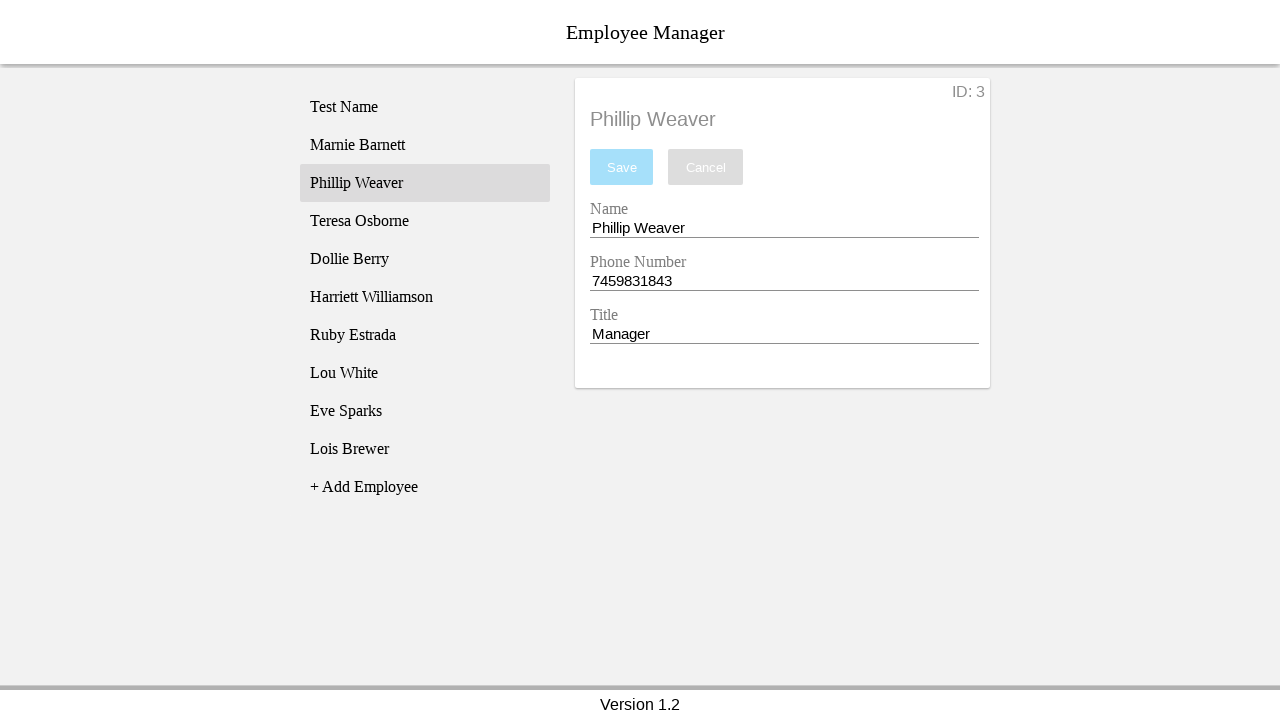

Clicked back on Bernice Ortiz employee record to verify changes persisted at (425, 107) on [name='employee1']
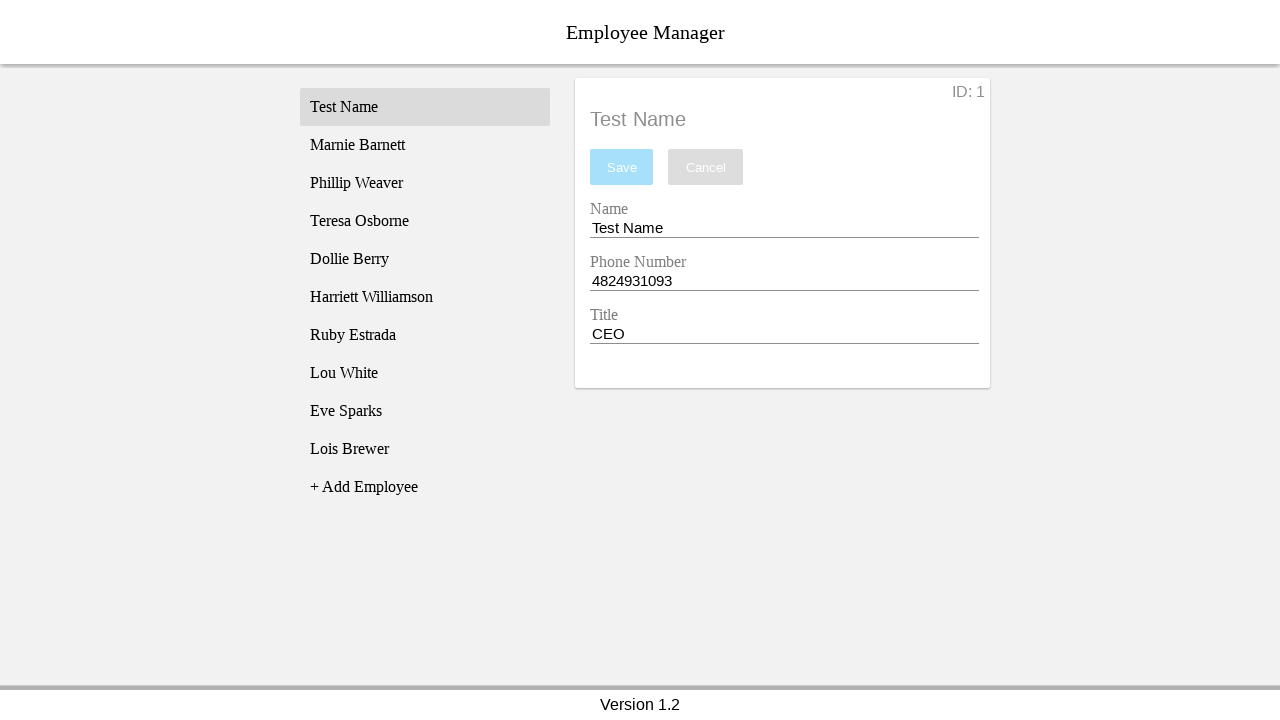

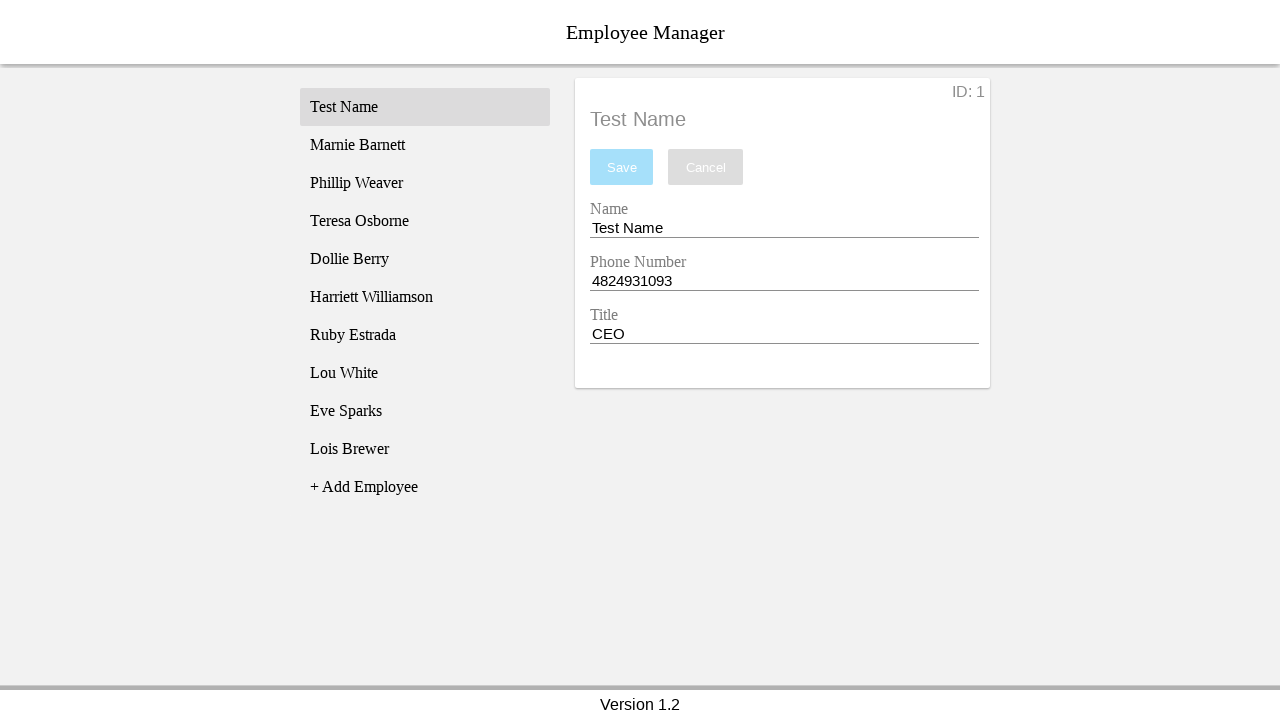